Tests the shopping cart flow on demoblaze.com by navigating between home and cart pages, adding a Samsung Galaxy S6 to the cart, and clicking the Place Order button.

Starting URL: https://demoblaze.com/cart.html

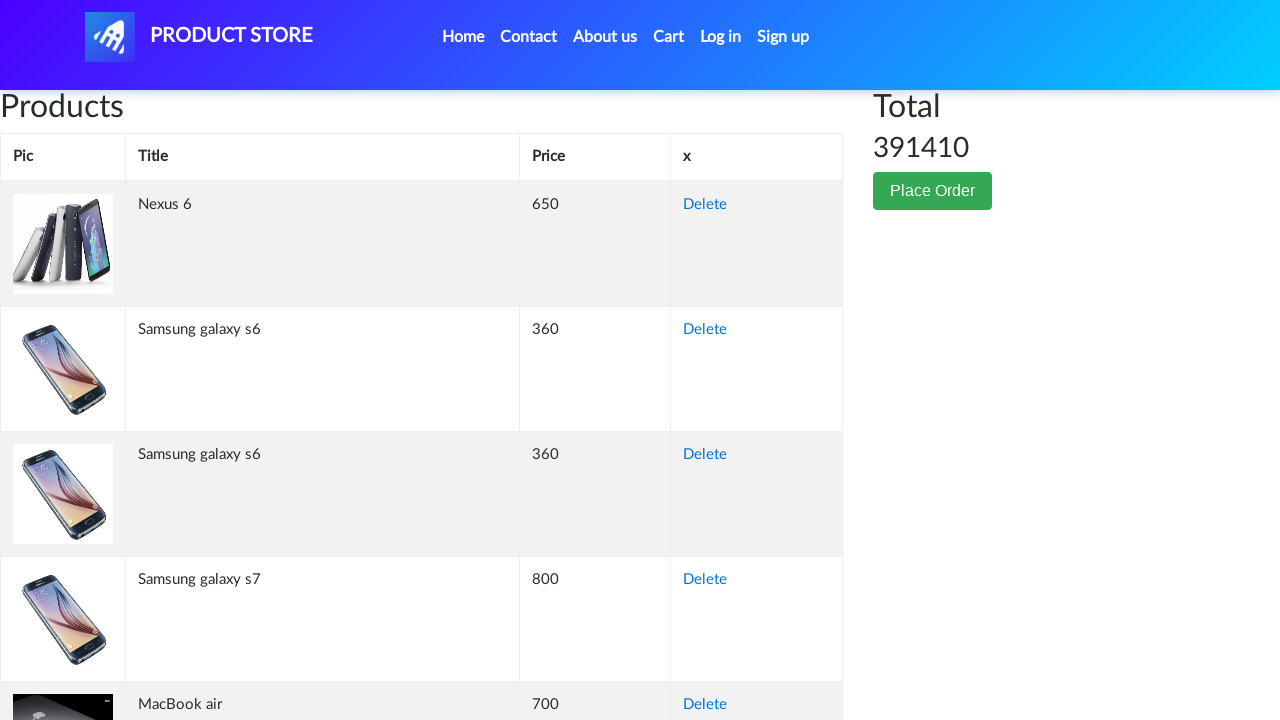

Clicked Home link at (463, 37) on internal:role=link[name="Home (current)"i]
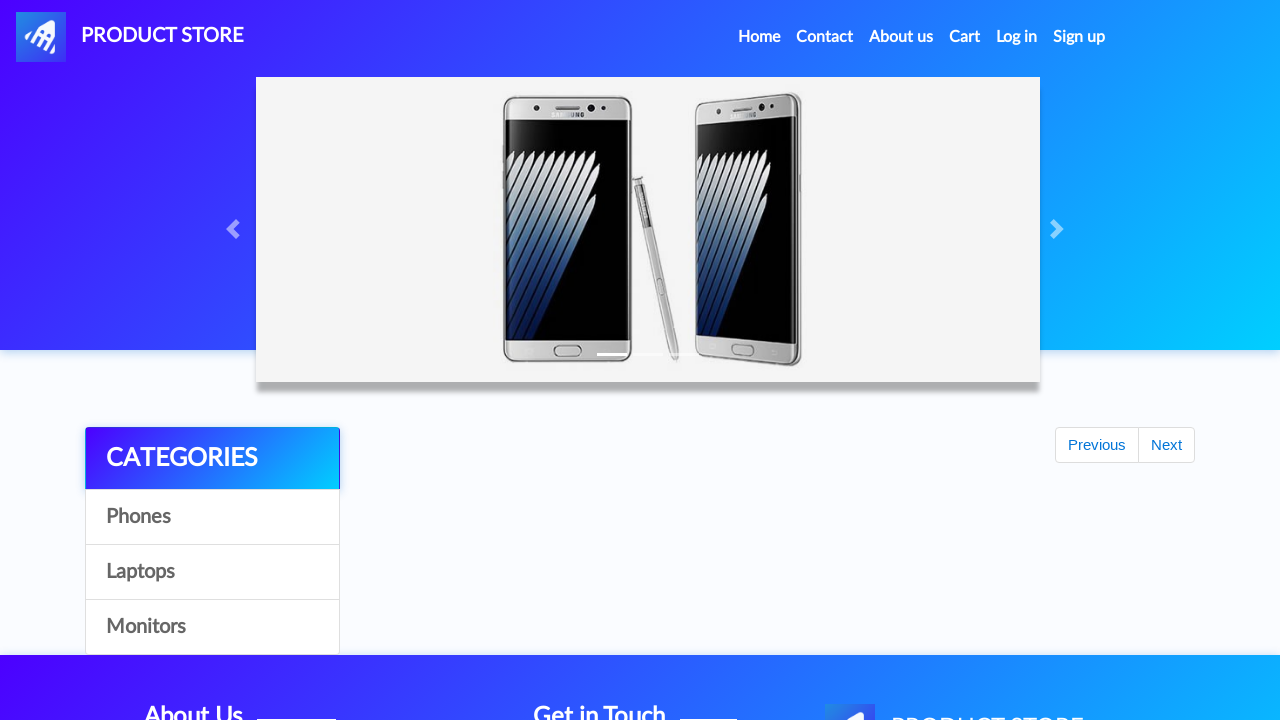

Clicked Cart link at (965, 37) on internal:role=link[name="Cart"i]
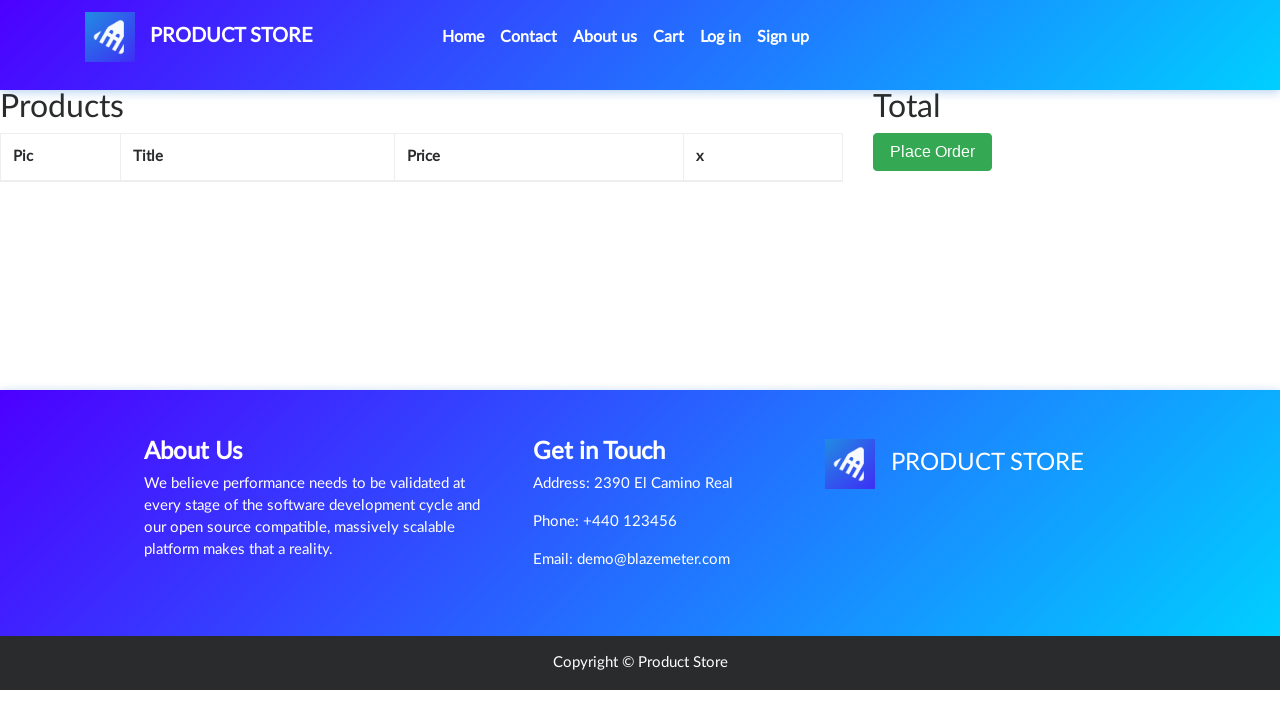

Clicked Home link again at (463, 37) on internal:role=link[name="Home (current)"i]
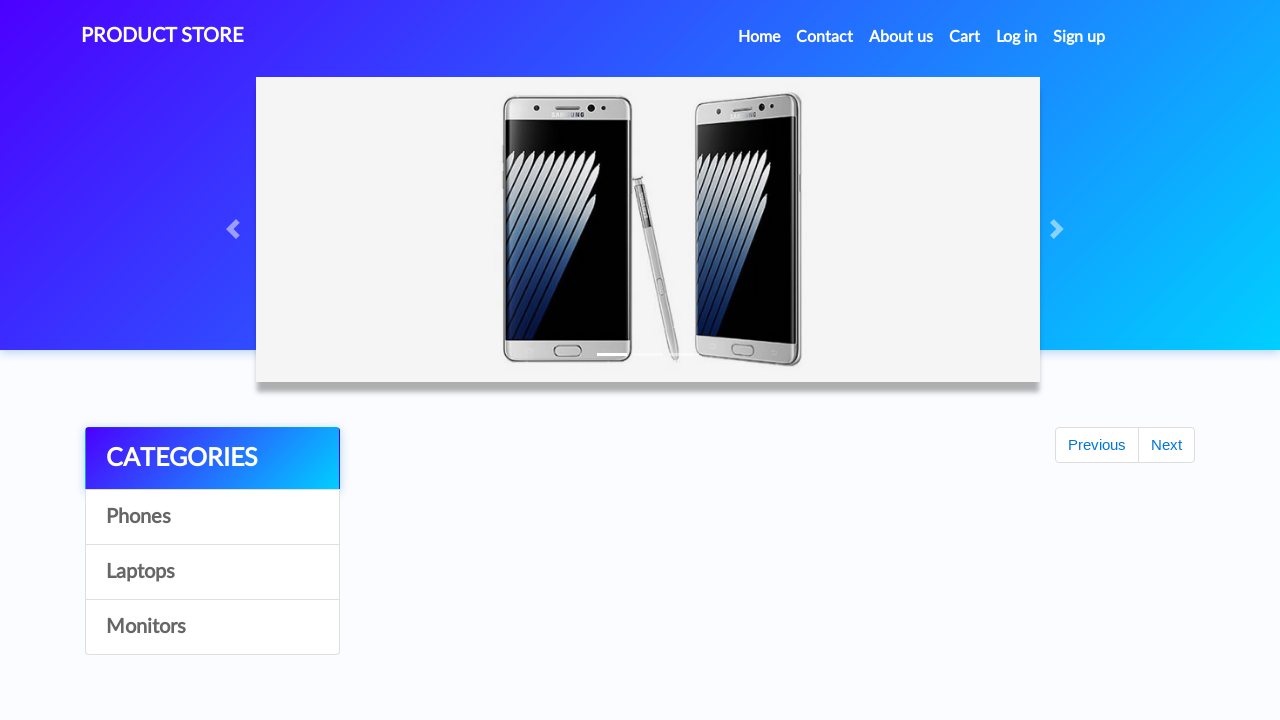

Clicked on Samsung Galaxy S6 product at (488, 483) on internal:role=link[name="Samsung galaxy s6"i]
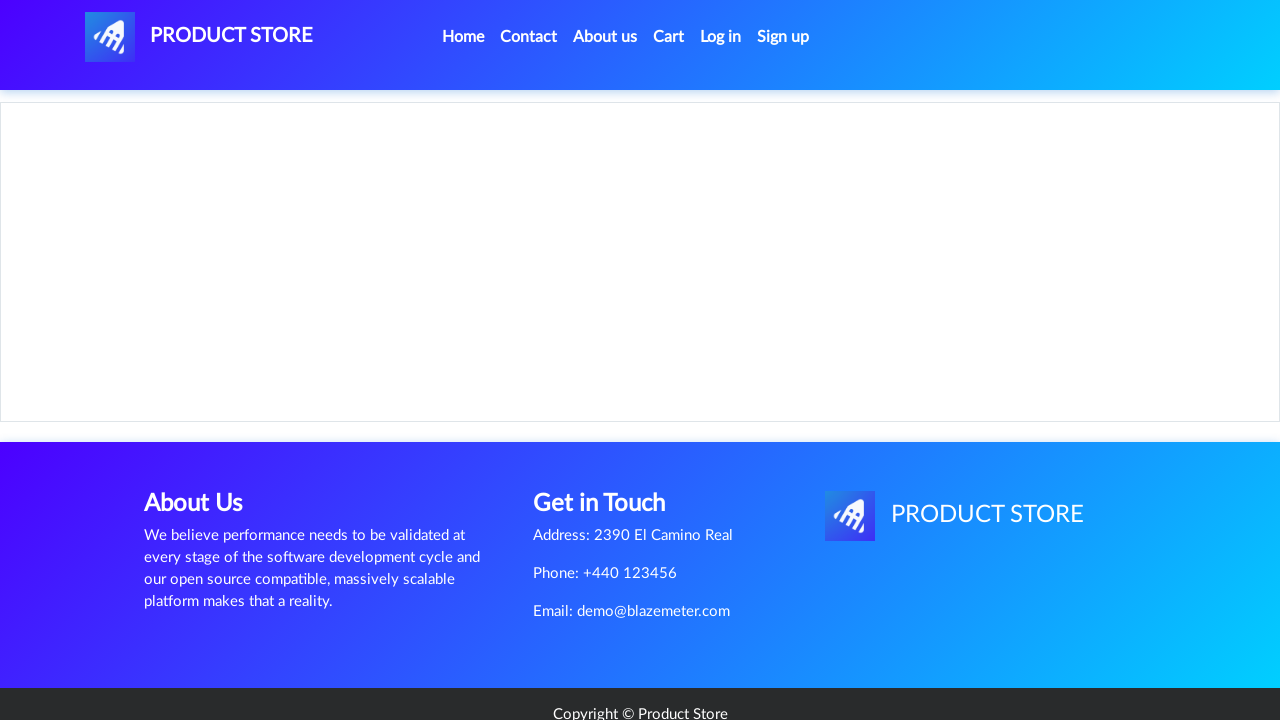

Set up dialog handler to dismiss confirmation
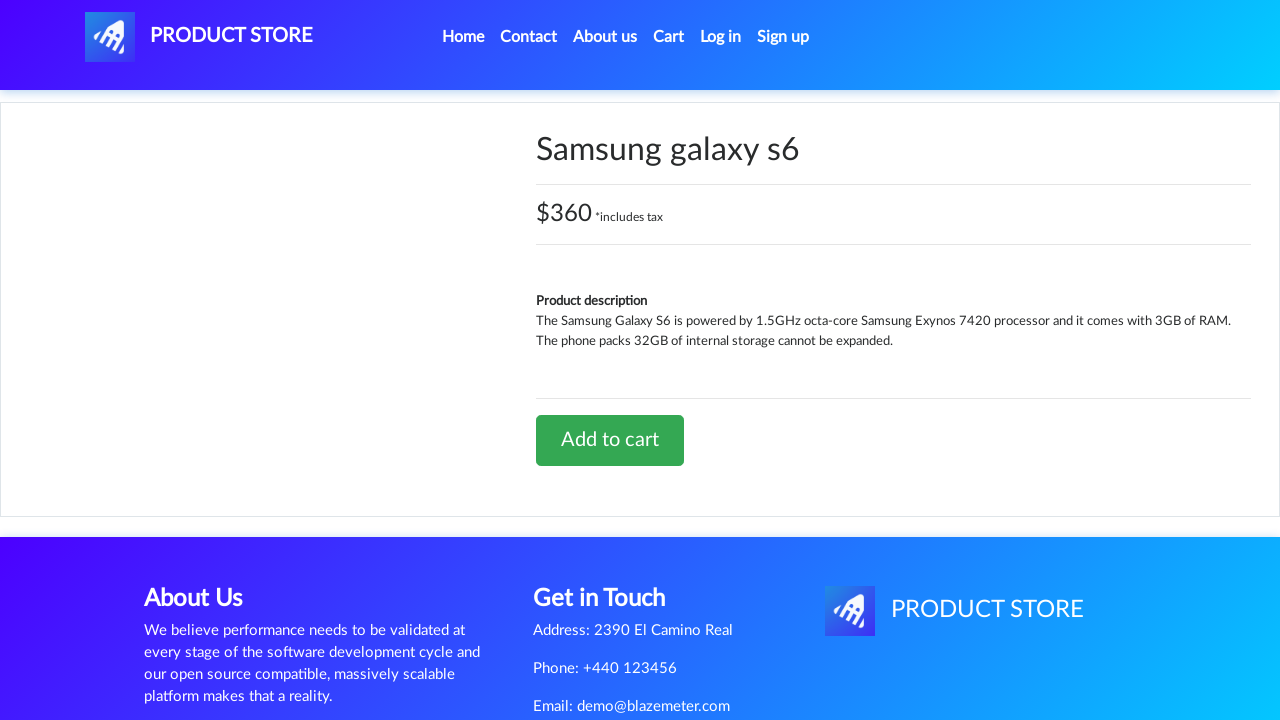

Clicked Add to cart link at (610, 440) on internal:role=link[name="Add to cart"i]
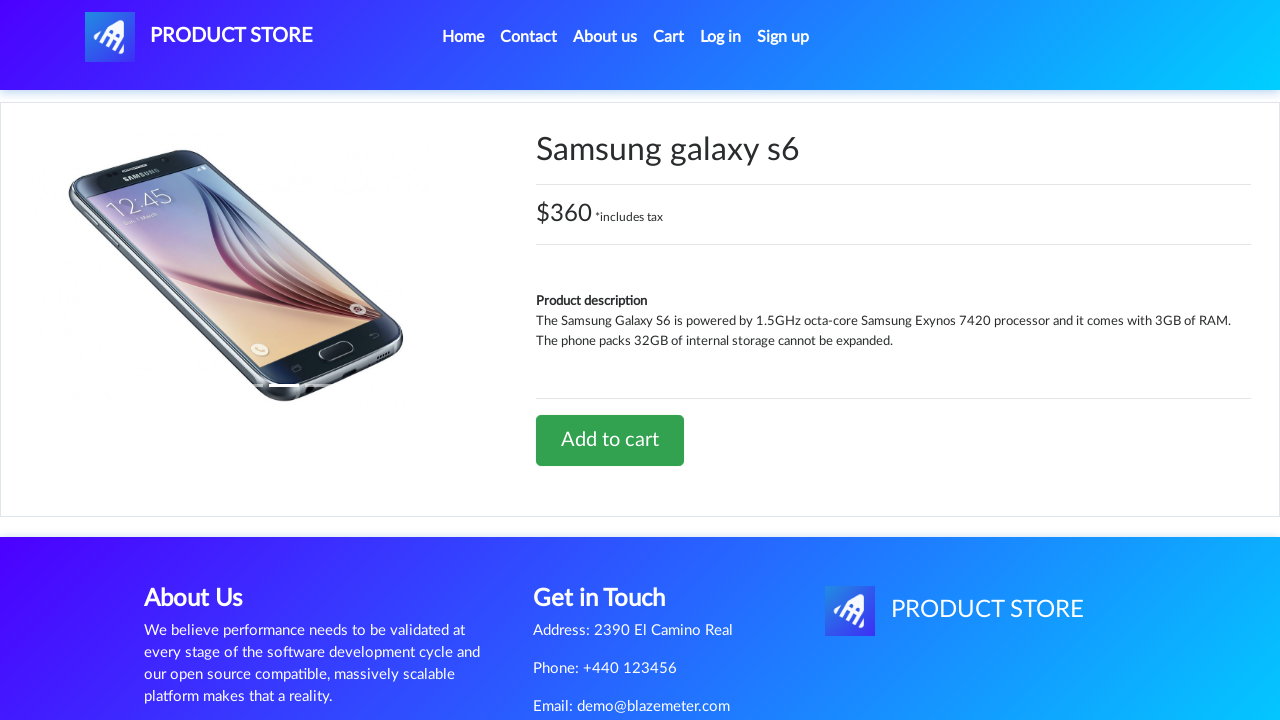

Waited for dialog to be processed
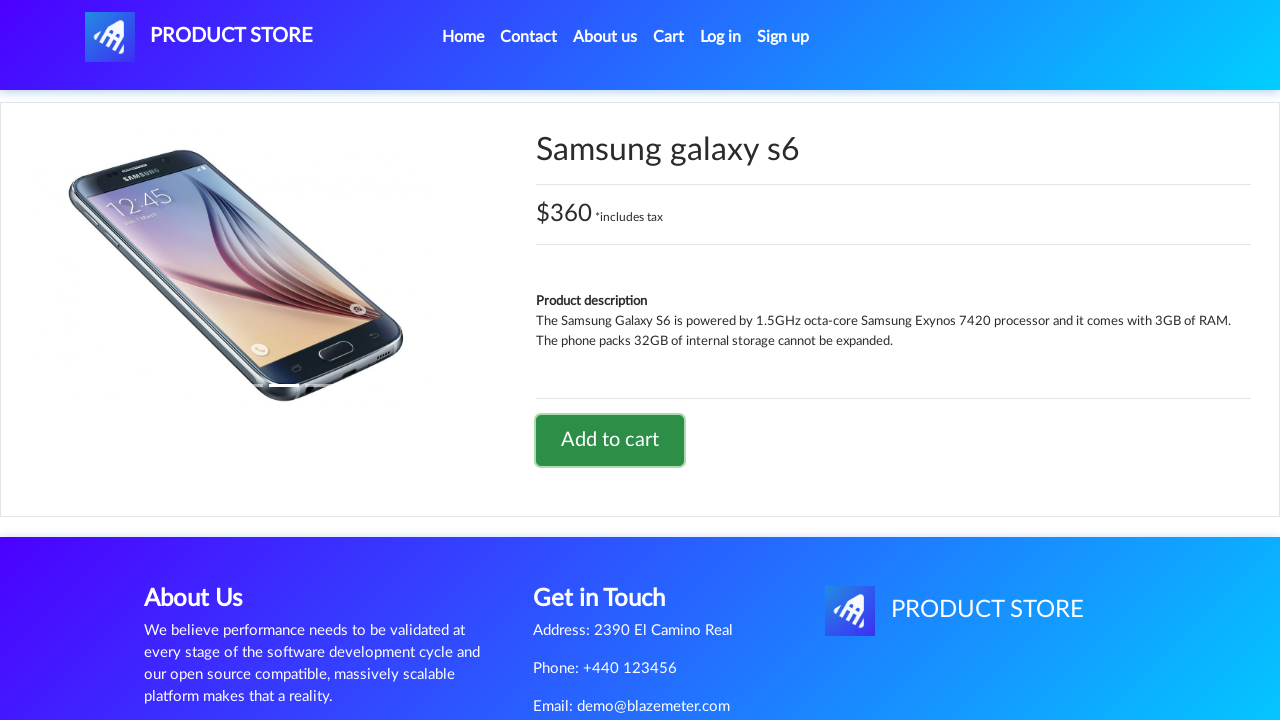

Clicked Cart link to view cart contents at (669, 37) on internal:role=link[name="Cart"s]
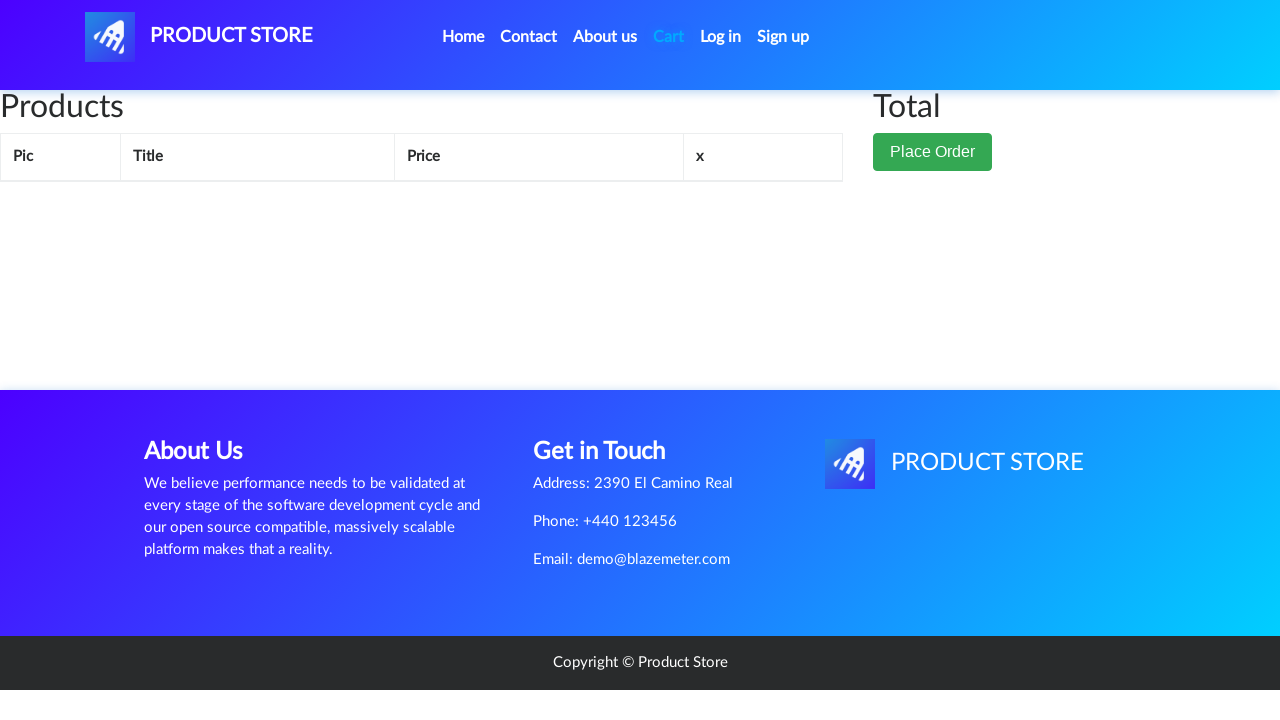

Clicked Place Order button at (933, 191) on internal:role=button[name="Place Order"i]
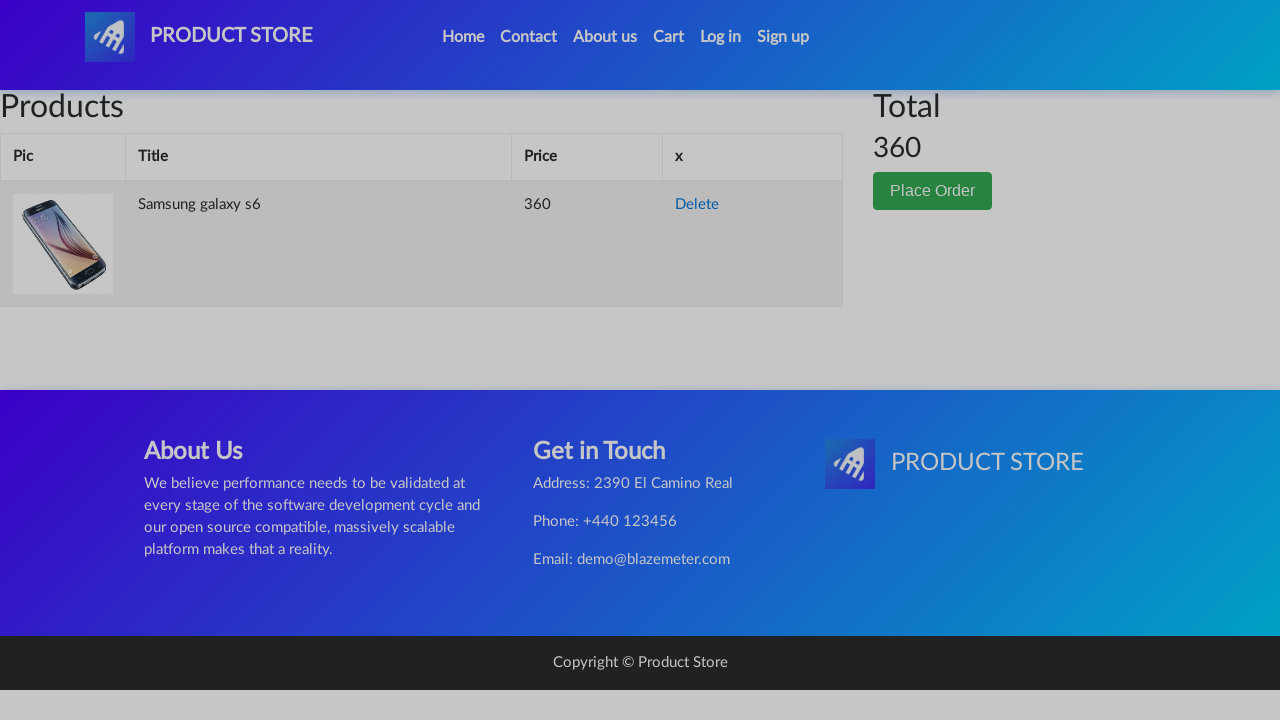

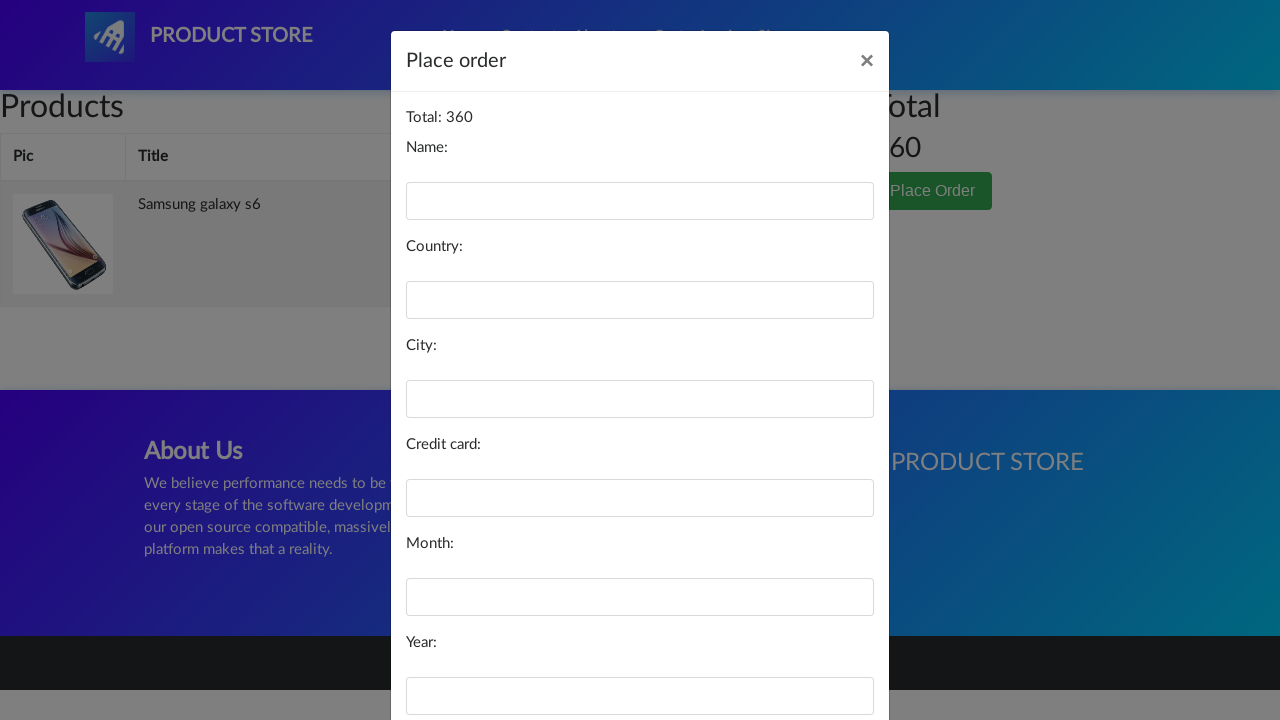